Tests dropdown functionality by navigating to a trial signup page and selecting a specific country (Laos) from a dropdown list

Starting URL: https://www.orangehrm.com/orangehrm-30-day-trial/

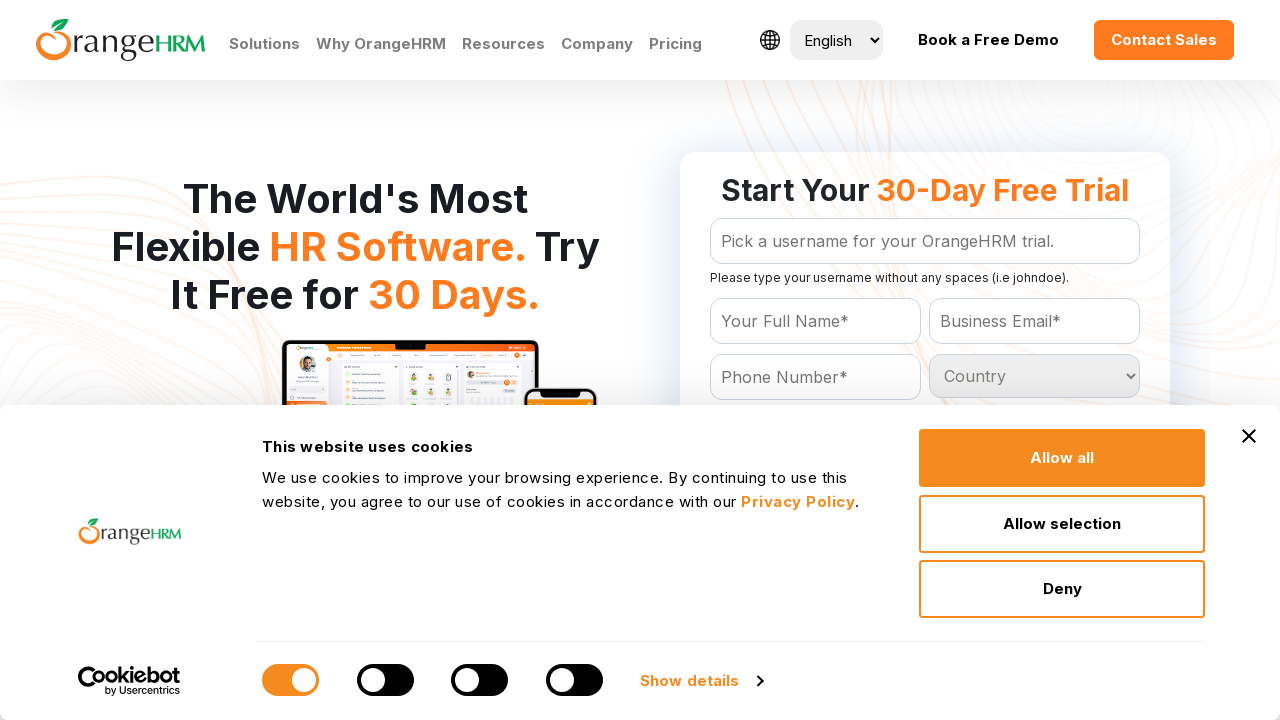

Navigated to OrangeHRM 30-day trial signup page
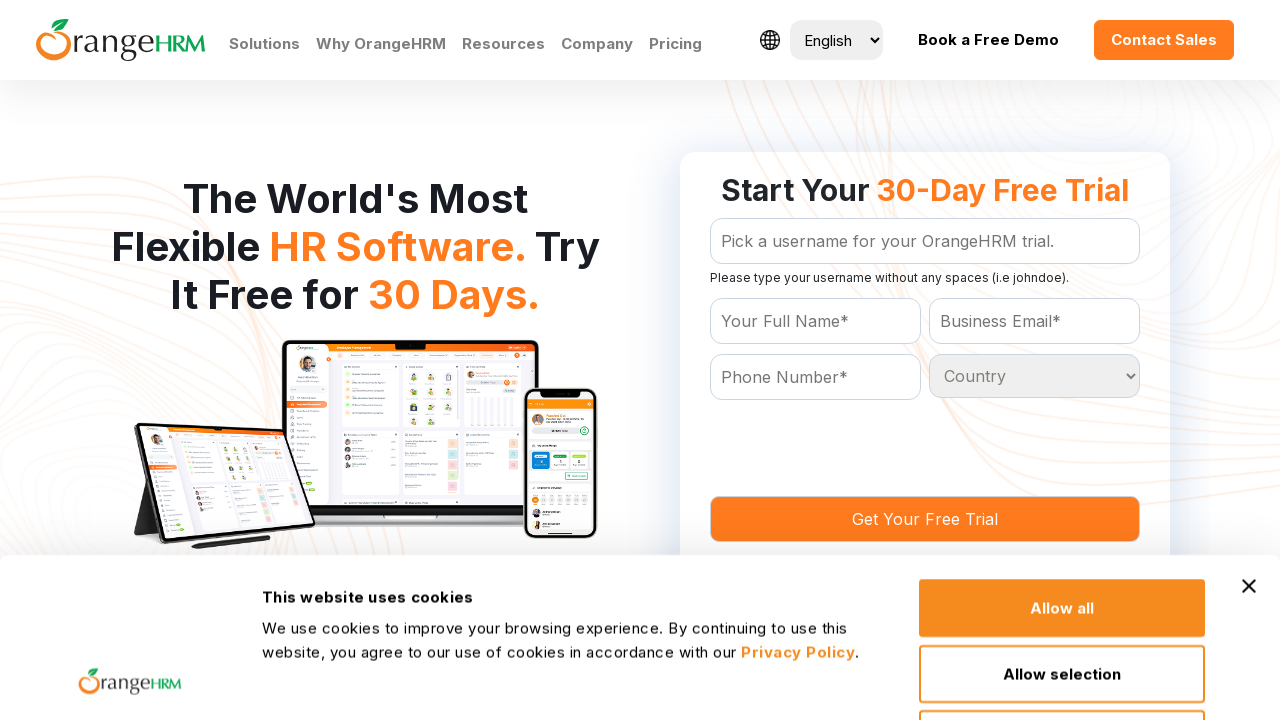

Selected 'Laos' from the country dropdown on #Form_getForm_Country
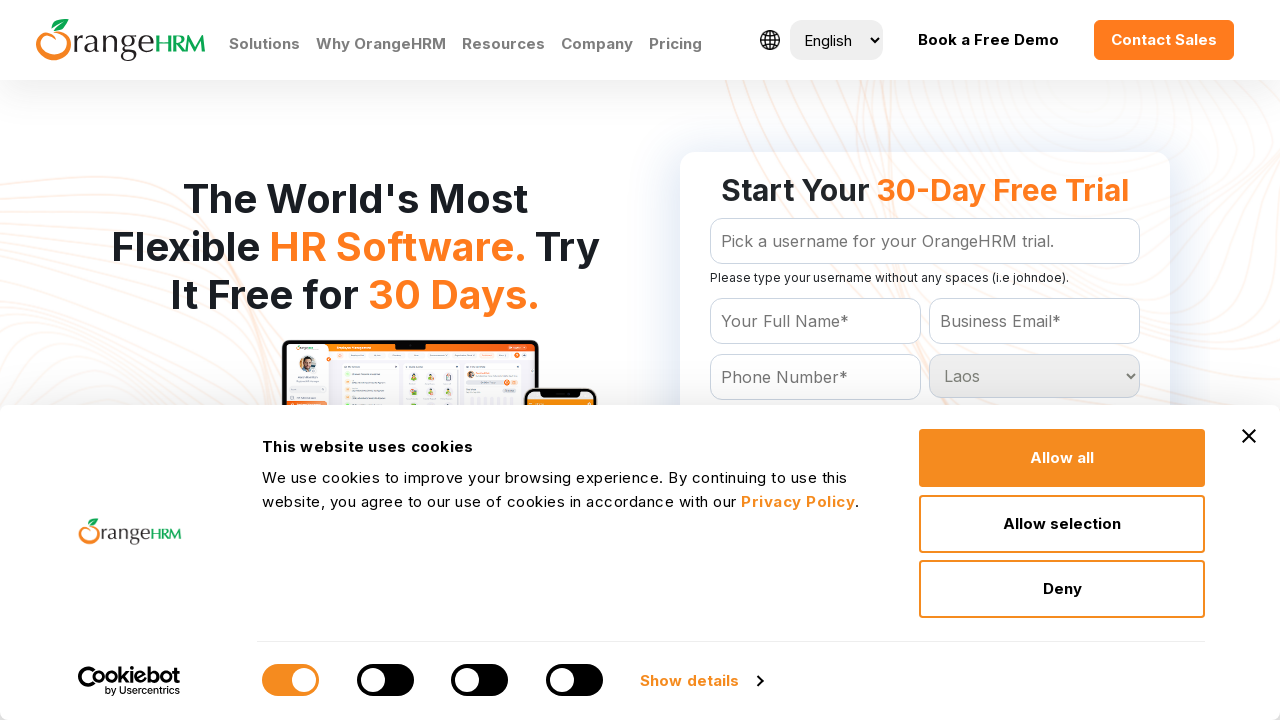

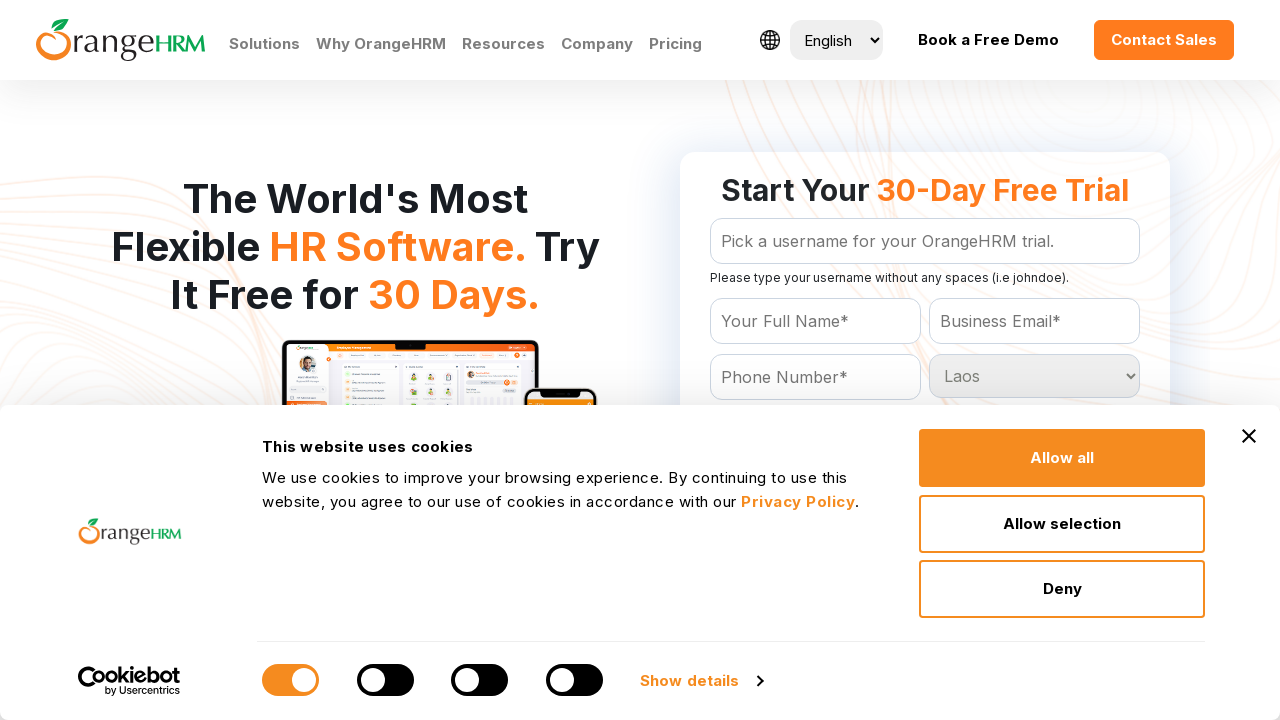